Tests editing a todo item by double-clicking, filling new text, and pressing Enter

Starting URL: https://demo.playwright.dev/todomvc

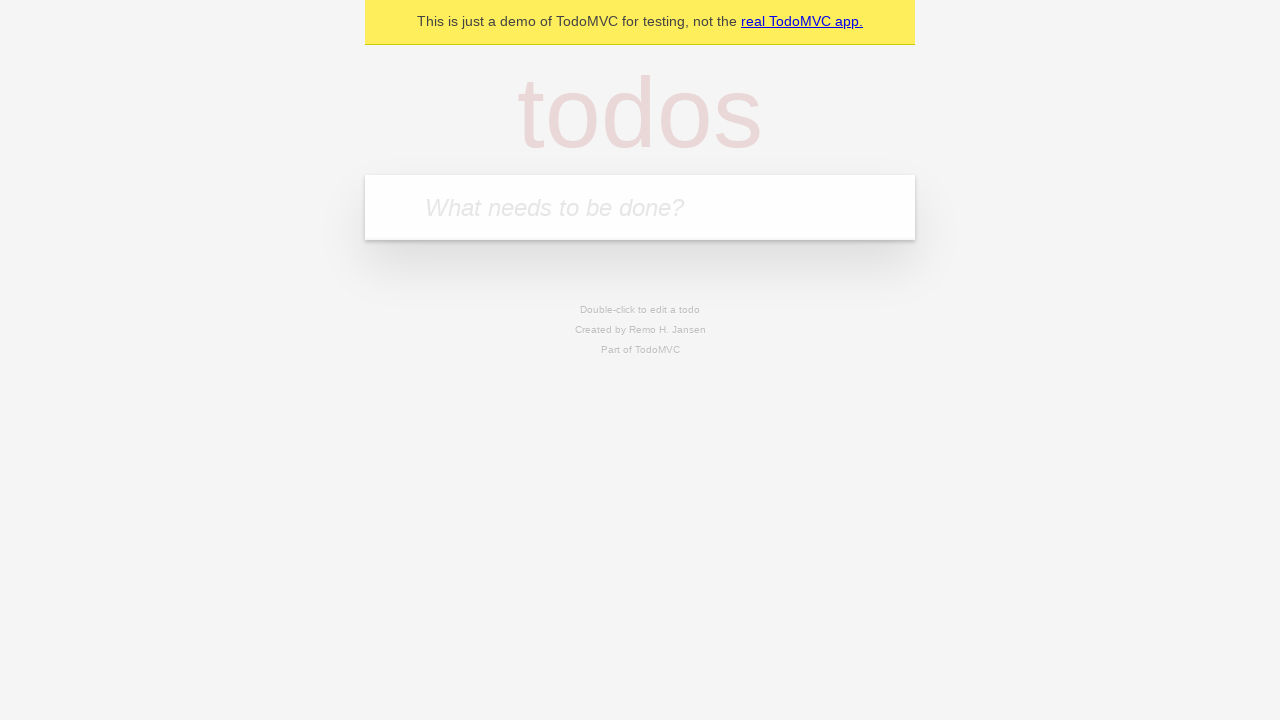

Filled new todo field with 'buy some cheese' on internal:attr=[placeholder="What needs to be done?"i]
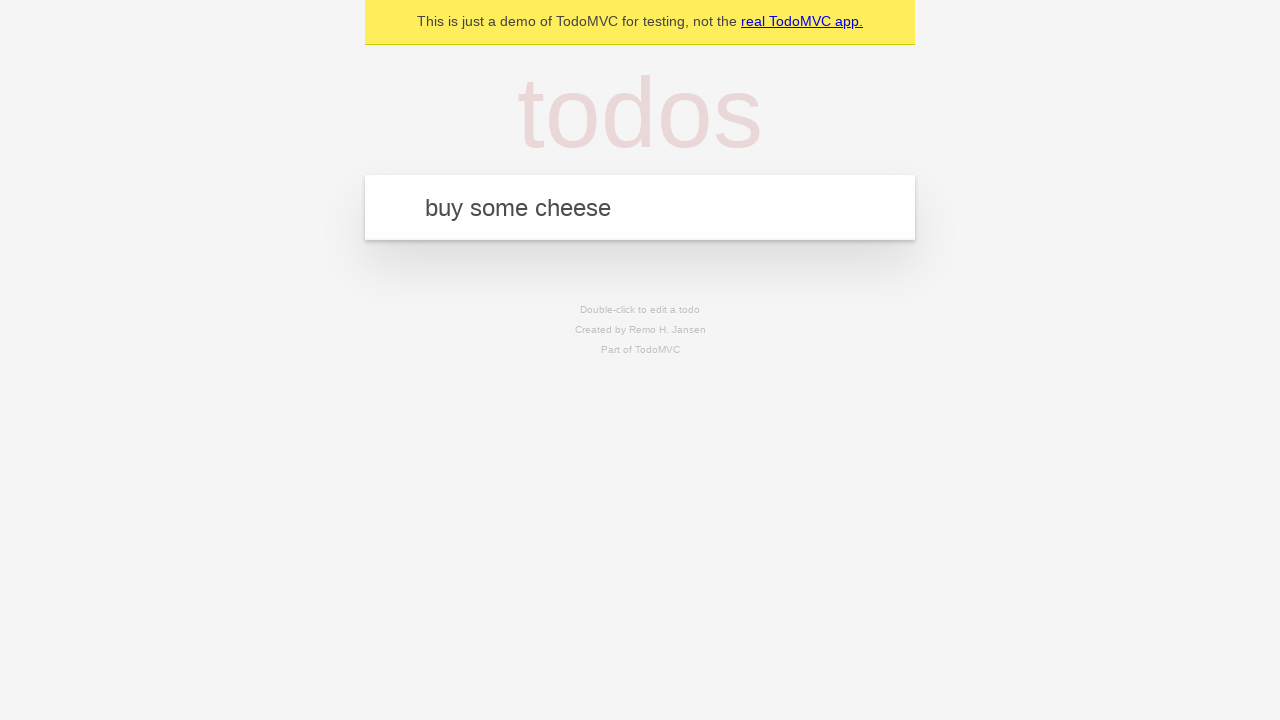

Pressed Enter to add first todo on internal:attr=[placeholder="What needs to be done?"i]
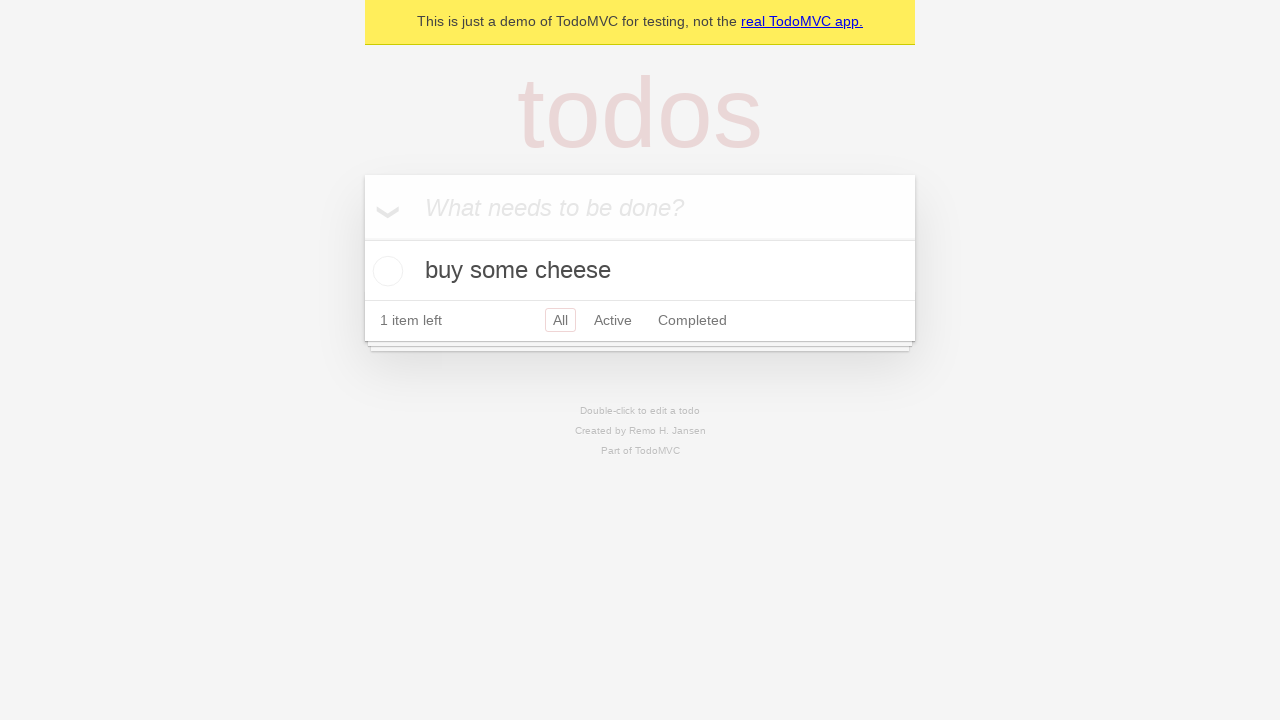

Filled new todo field with 'feed the cat' on internal:attr=[placeholder="What needs to be done?"i]
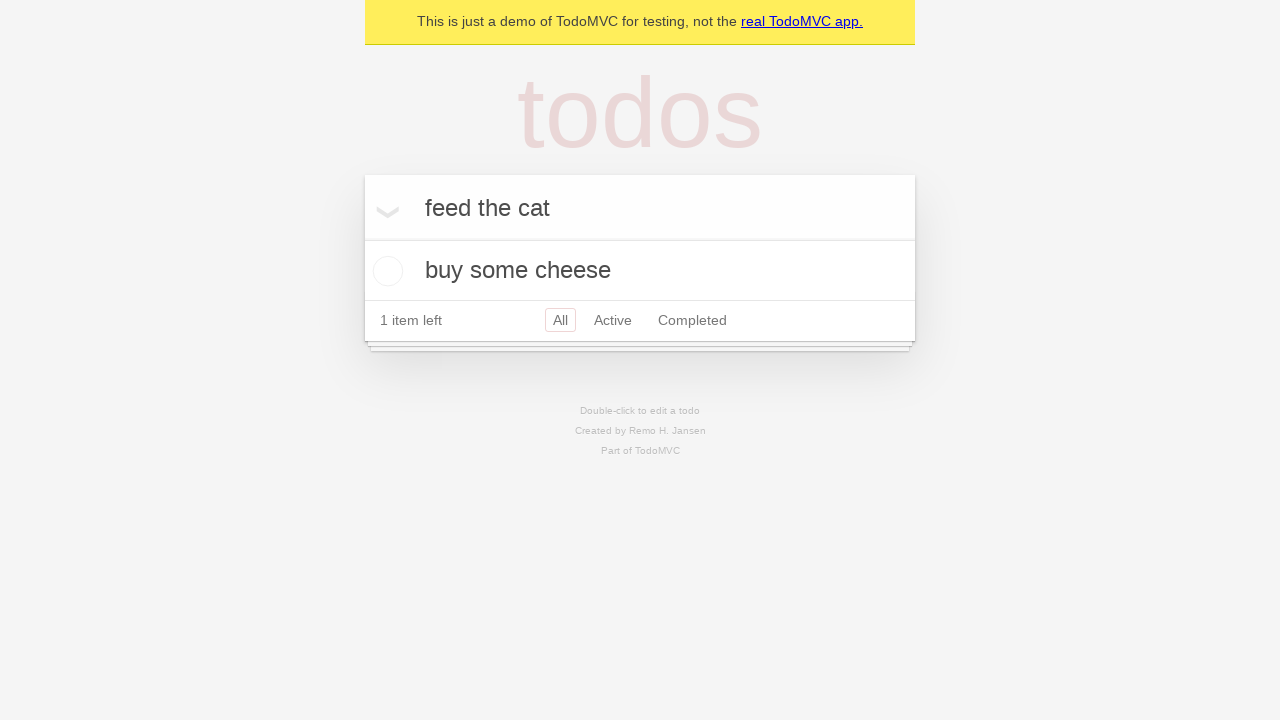

Pressed Enter to add second todo on internal:attr=[placeholder="What needs to be done?"i]
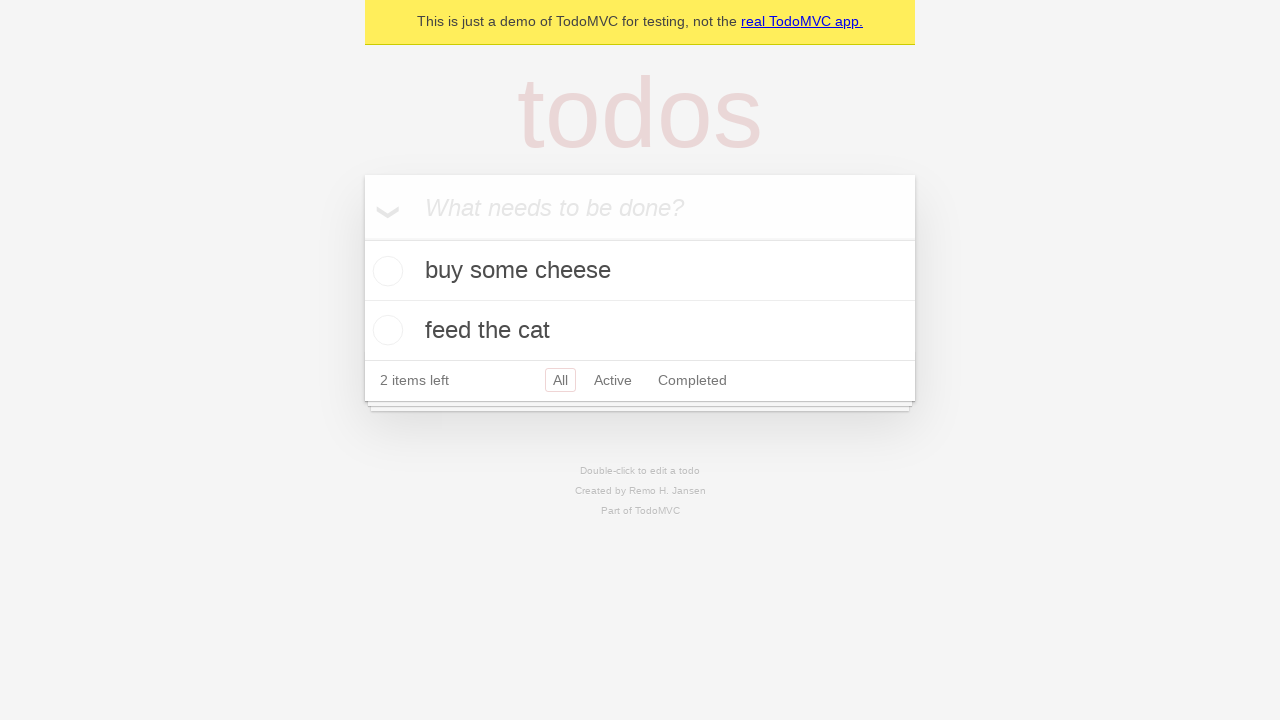

Filled new todo field with 'book a doctors appointment' on internal:attr=[placeholder="What needs to be done?"i]
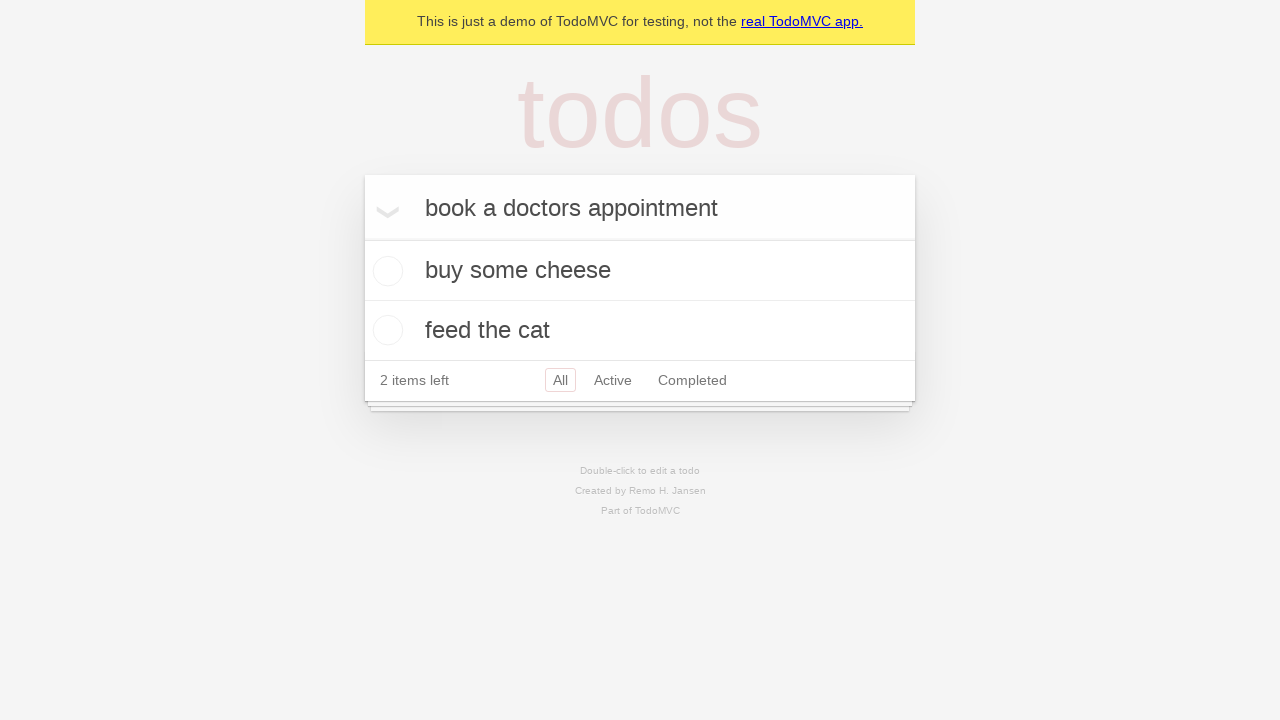

Pressed Enter to add third todo on internal:attr=[placeholder="What needs to be done?"i]
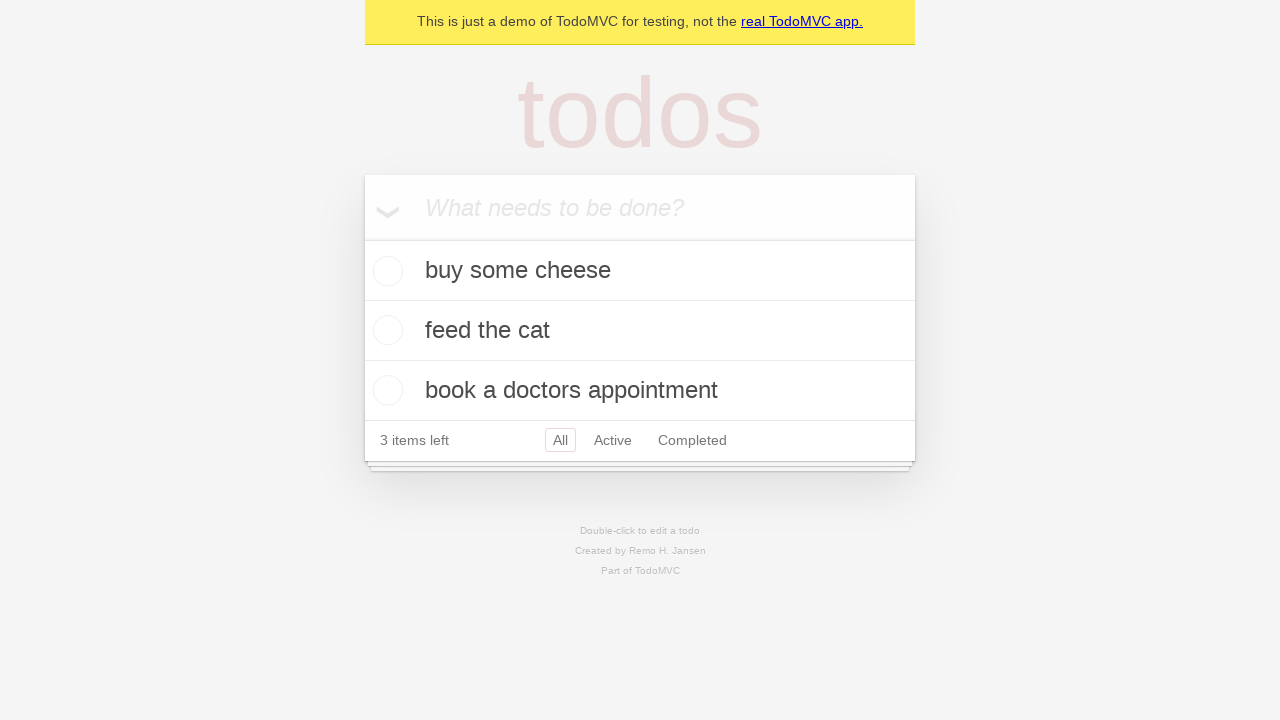

Double-clicked second todo item to enter edit mode at (640, 331) on internal:testid=[data-testid="todo-item"s] >> nth=1
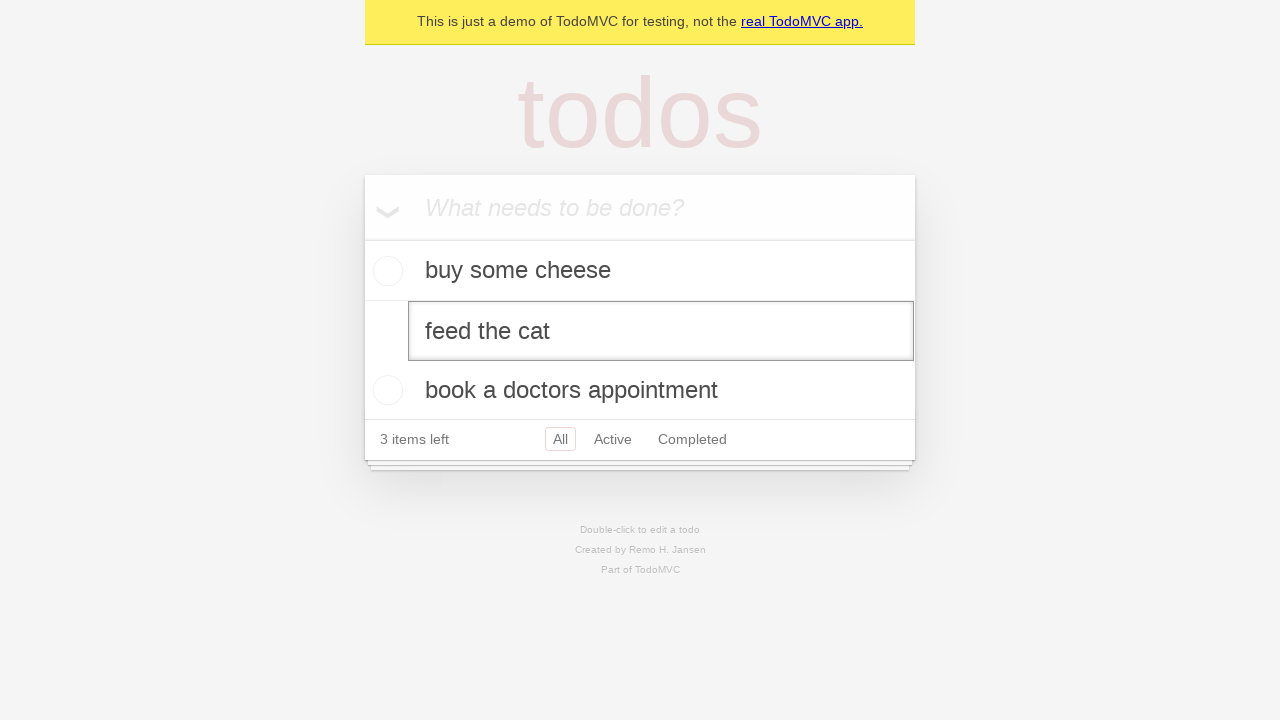

Filled edit textbox with 'buy some sausages' on internal:testid=[data-testid="todo-item"s] >> nth=1 >> internal:role=textbox[nam
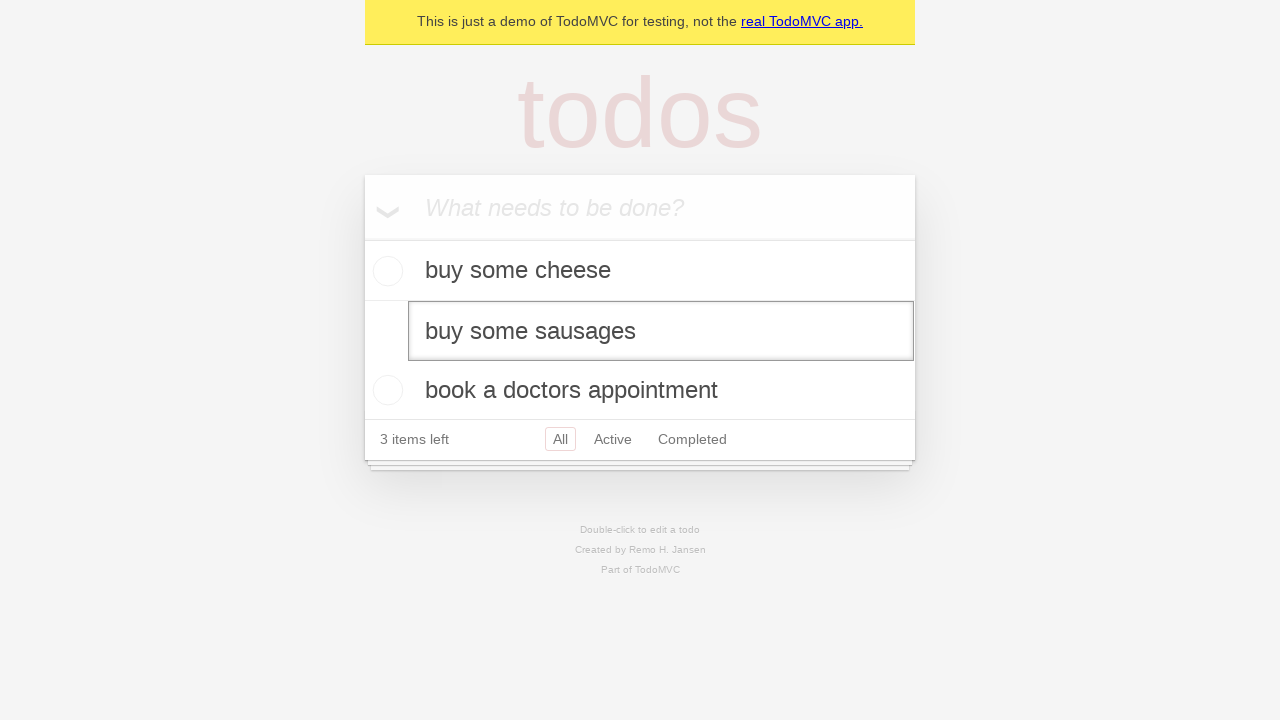

Pressed Enter to save edited todo item on internal:testid=[data-testid="todo-item"s] >> nth=1 >> internal:role=textbox[nam
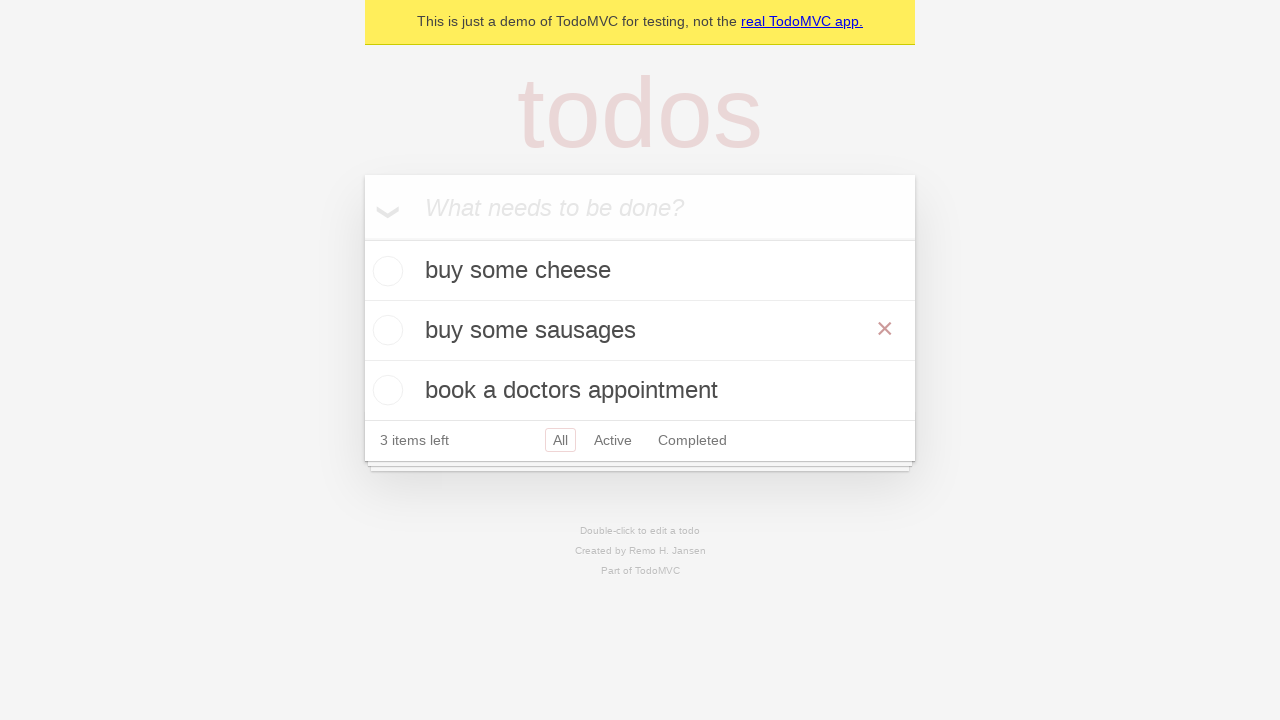

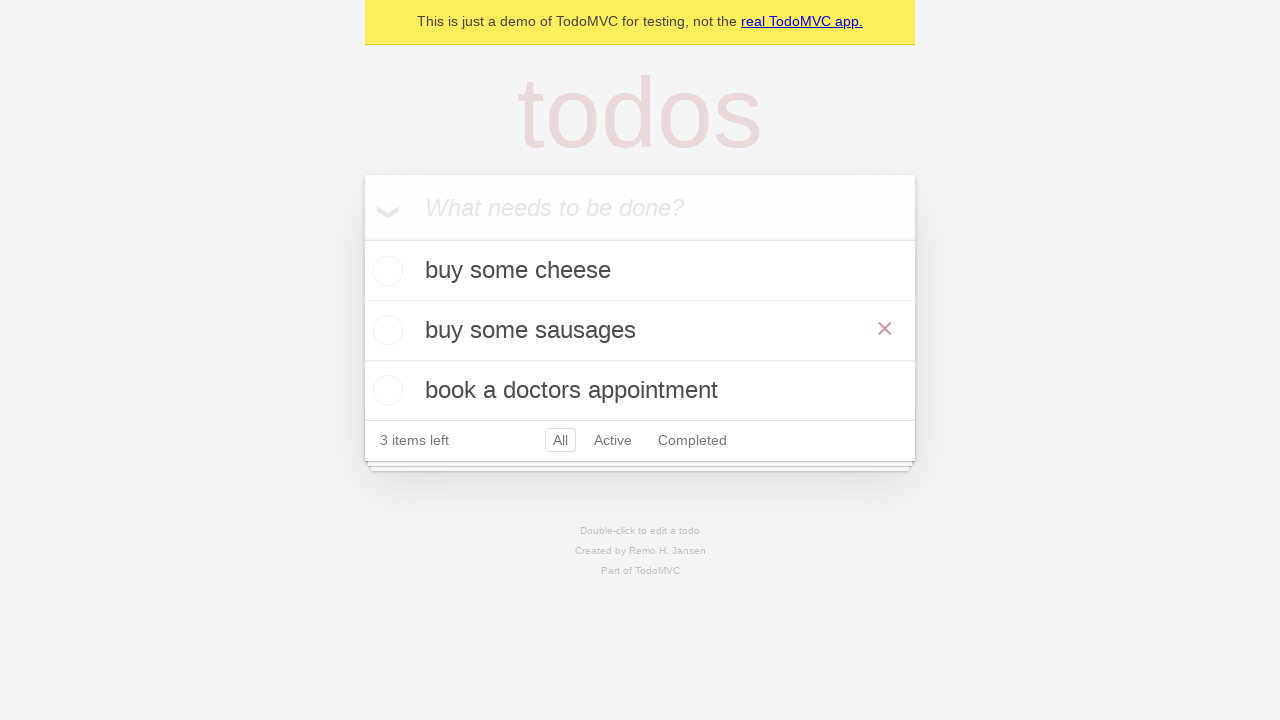